Tests adding two products (Samsung Galaxy S6 and MacBook Air) to the cart and completing the checkout process with order form submission.

Starting URL: https://www.demoblaze.com/

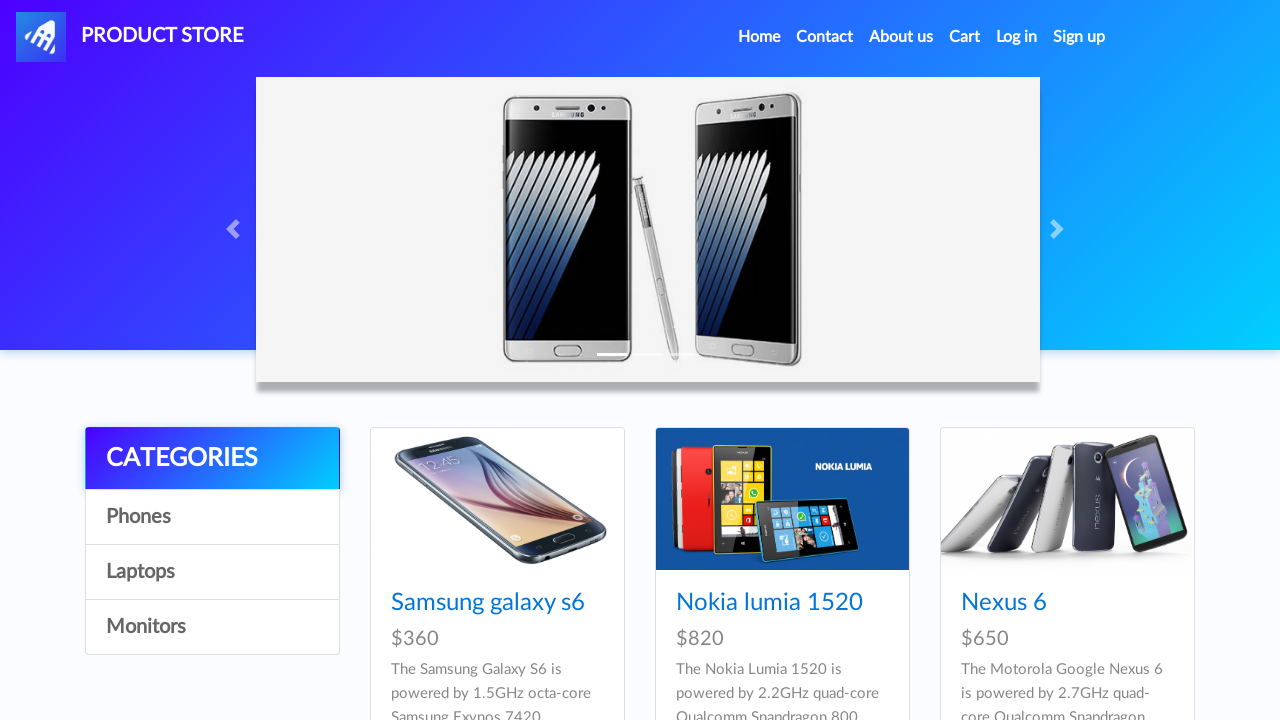

Waited for products to load on Demoblaze home page
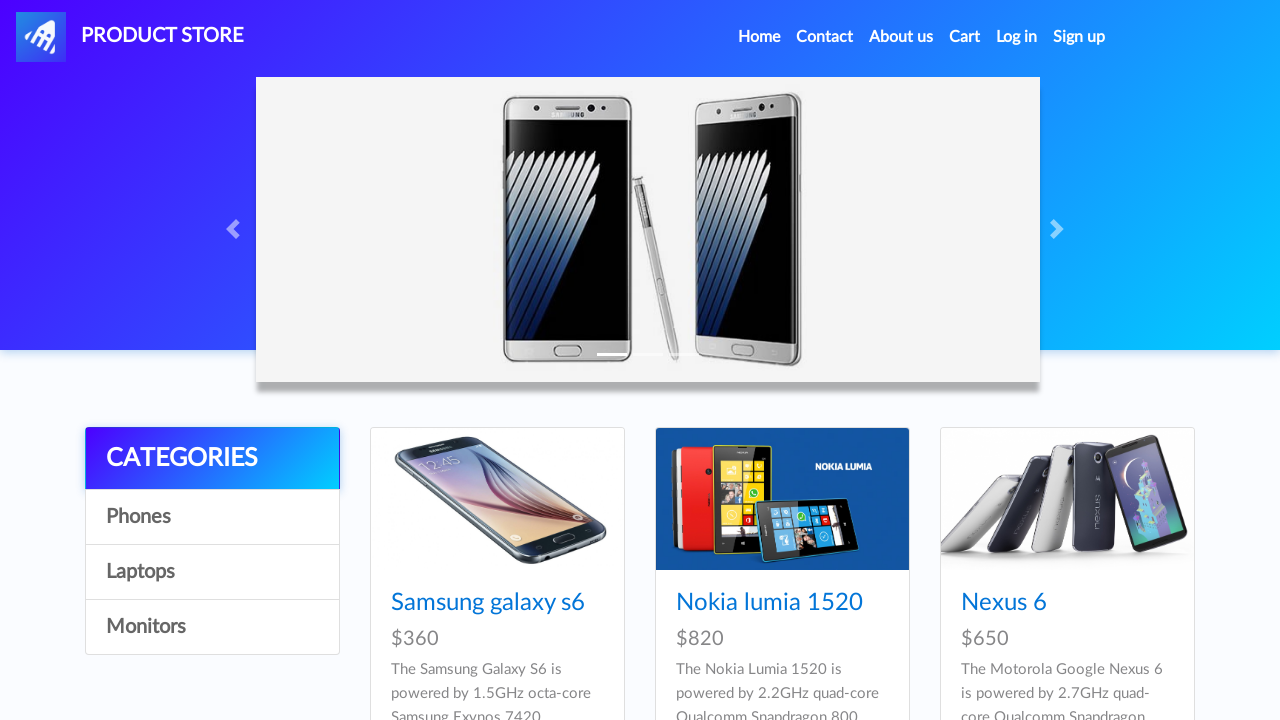

Clicked on Samsung Galaxy S6 product at (488, 603) on internal:text="Samsung galaxy s6"s
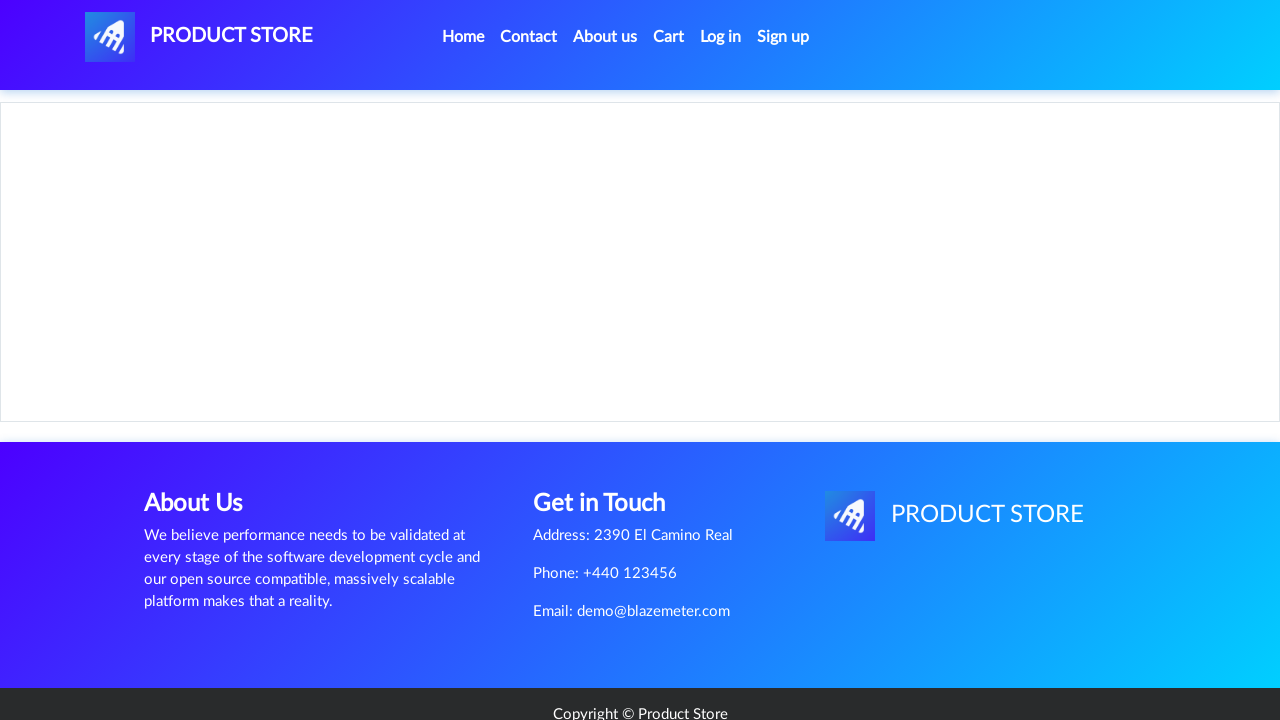

Clicked Add to cart for Samsung Galaxy S6 and accepted confirmation dialog at (610, 440) on internal:role=link[name="Add to cart"s]
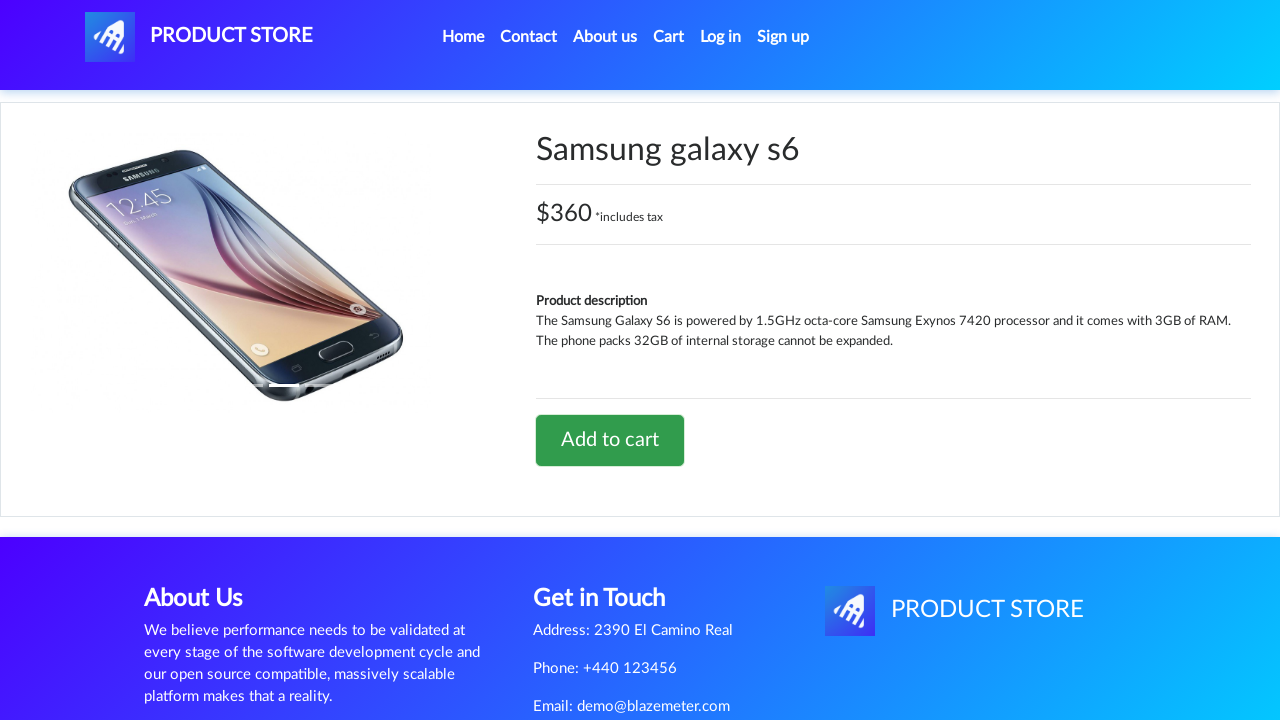

Waited for cart to update after adding Samsung Galaxy S6
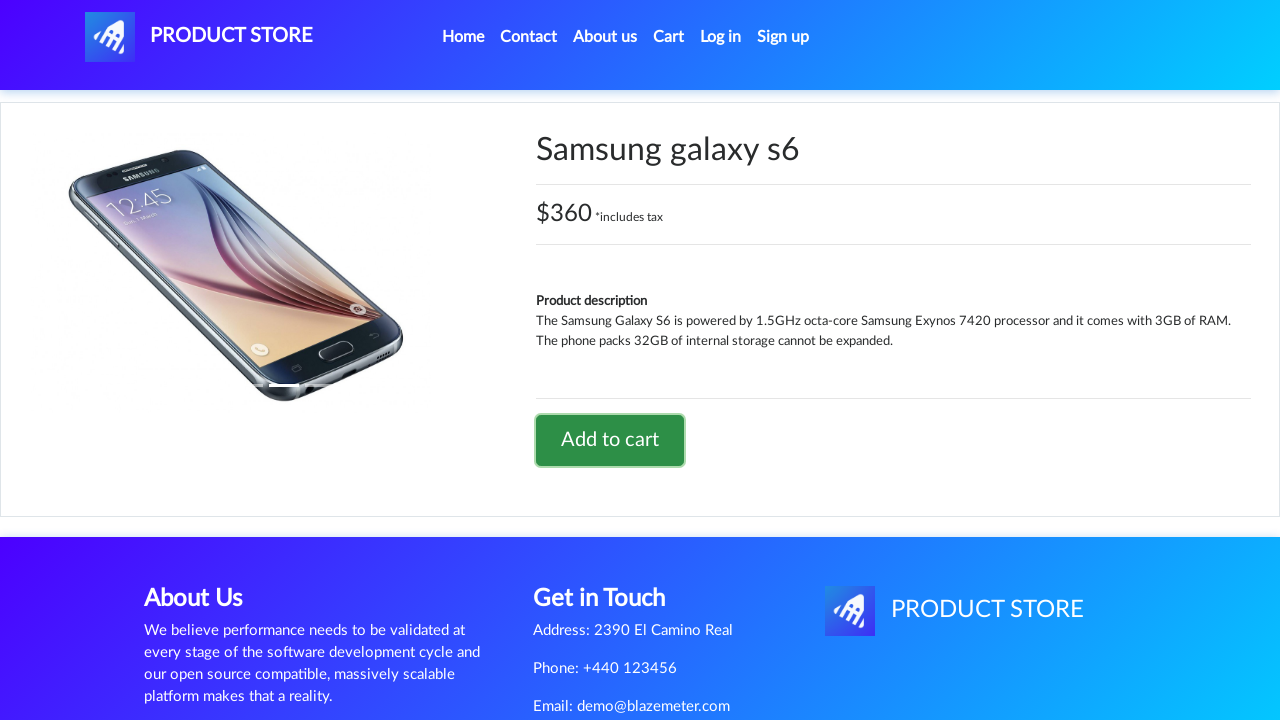

Clicked Demoblaze logo to return to home page at (199, 37) on #nava
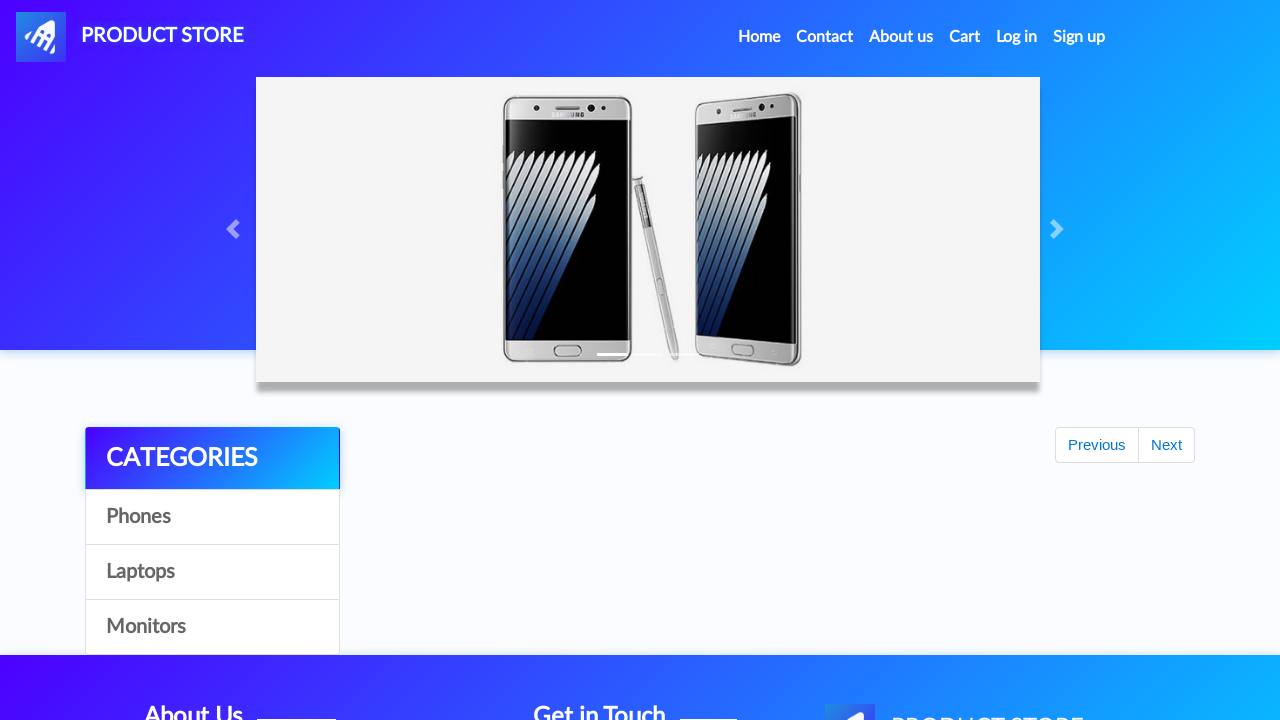

Clicked on Laptops category at (212, 572) on internal:role=link[name="Laptops"s]
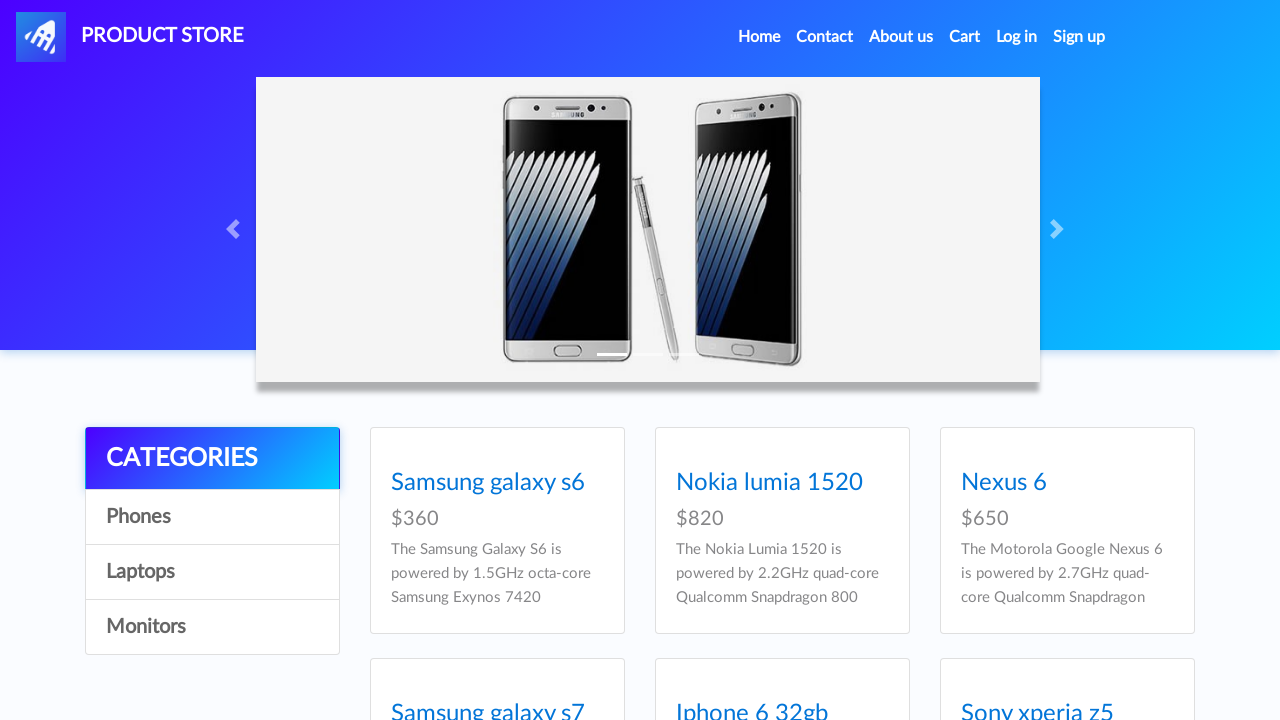

Waited for Laptops category to load
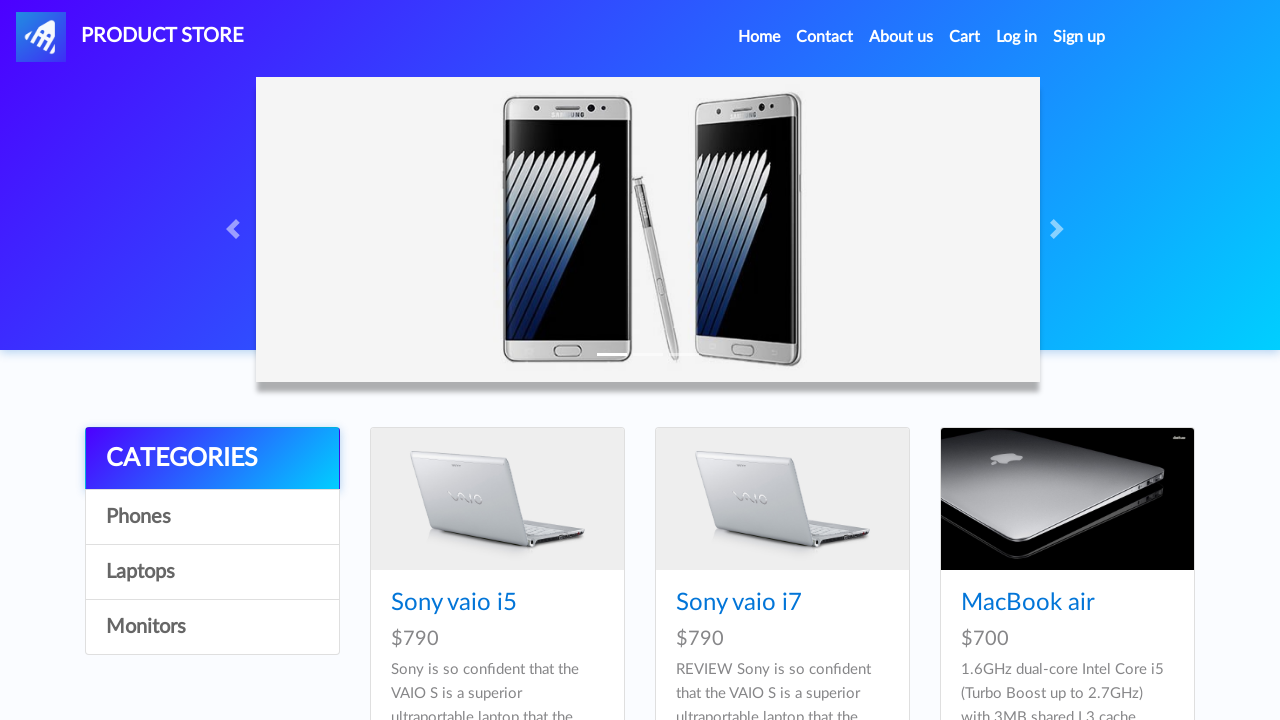

Clicked on MacBook Air product at (1028, 603) on internal:text="MacBook air"s
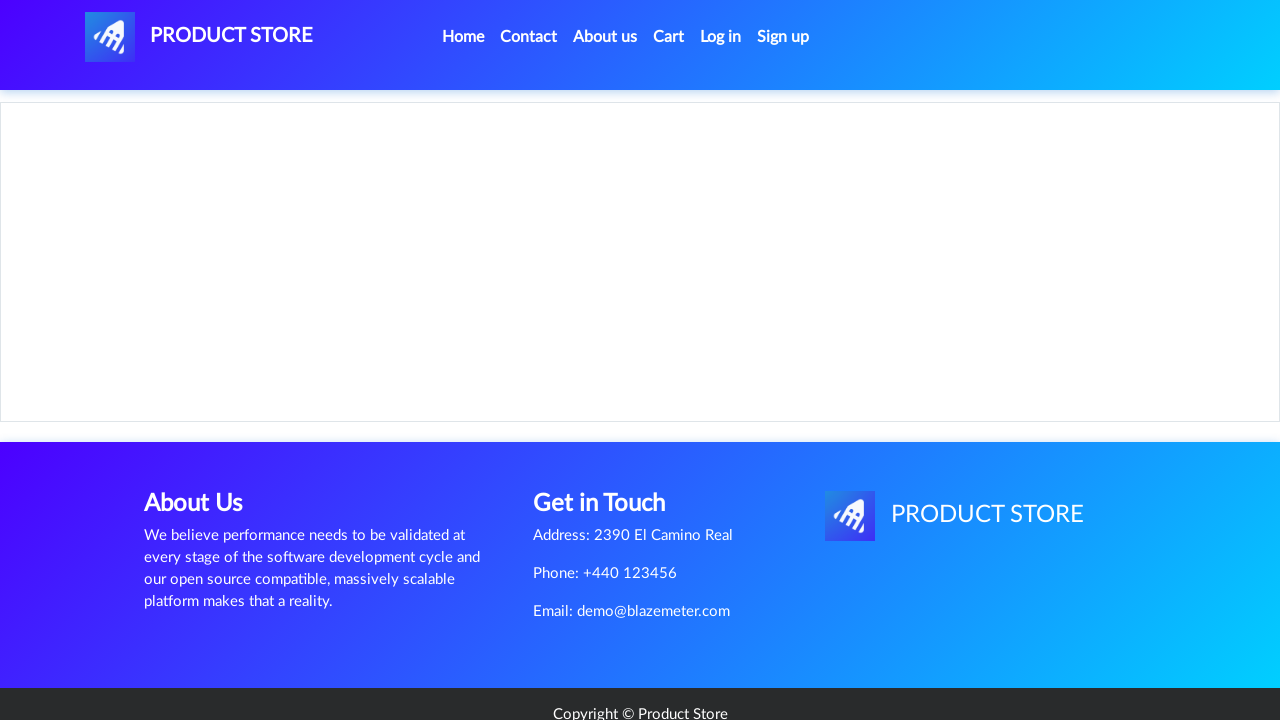

Clicked Add to cart for MacBook Air and accepted confirmation dialog at (610, 440) on internal:role=link[name="Add to cart"s]
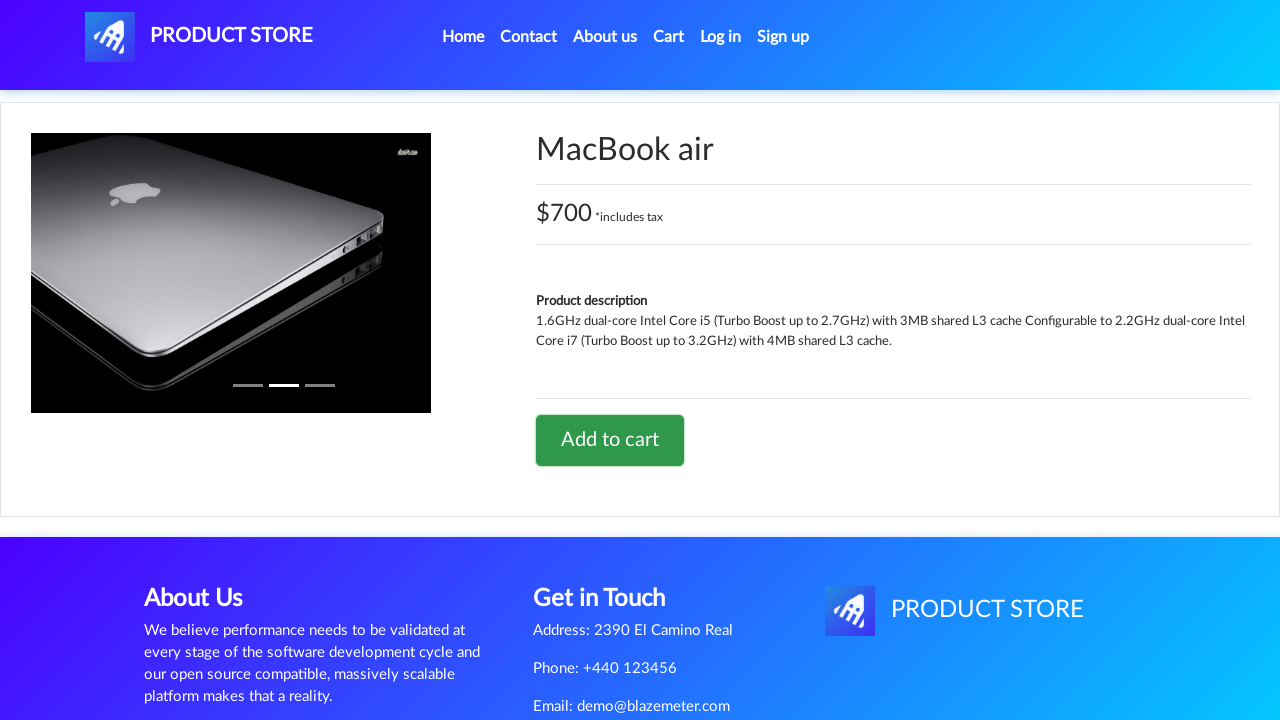

Waited for cart to update after adding MacBook Air
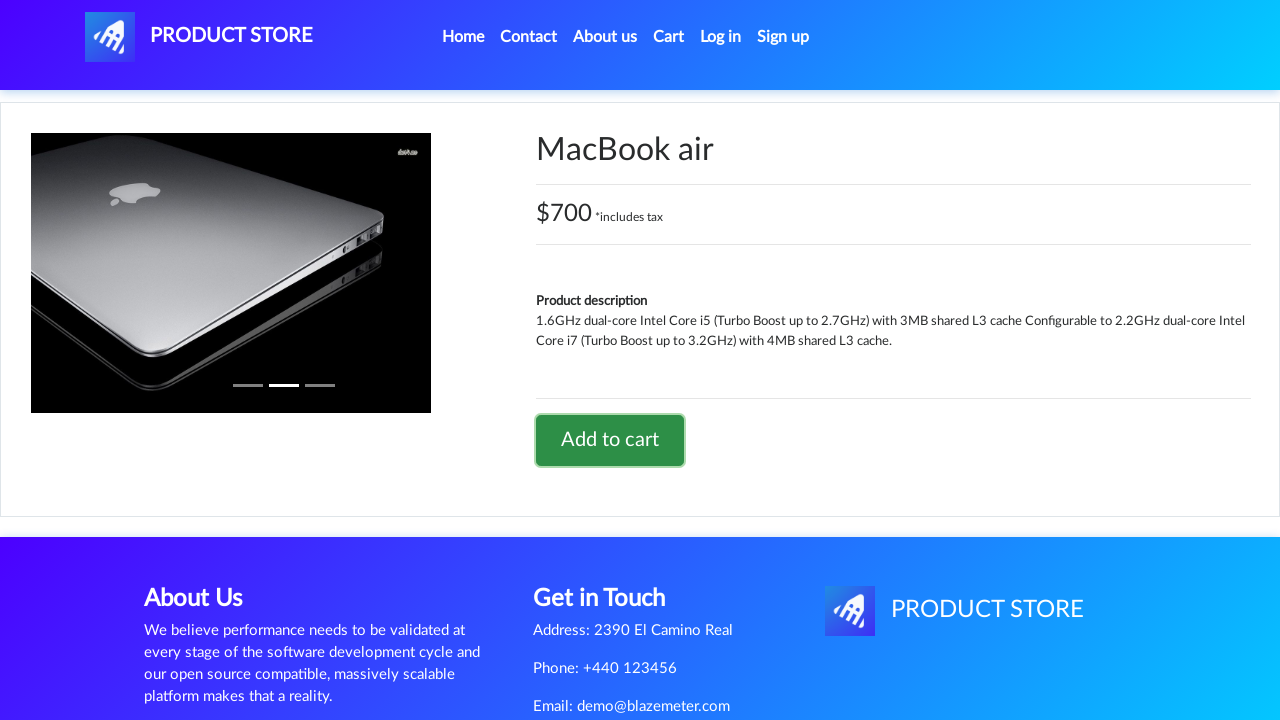

Clicked on Cart link to view cart at (669, 37) on #cartur
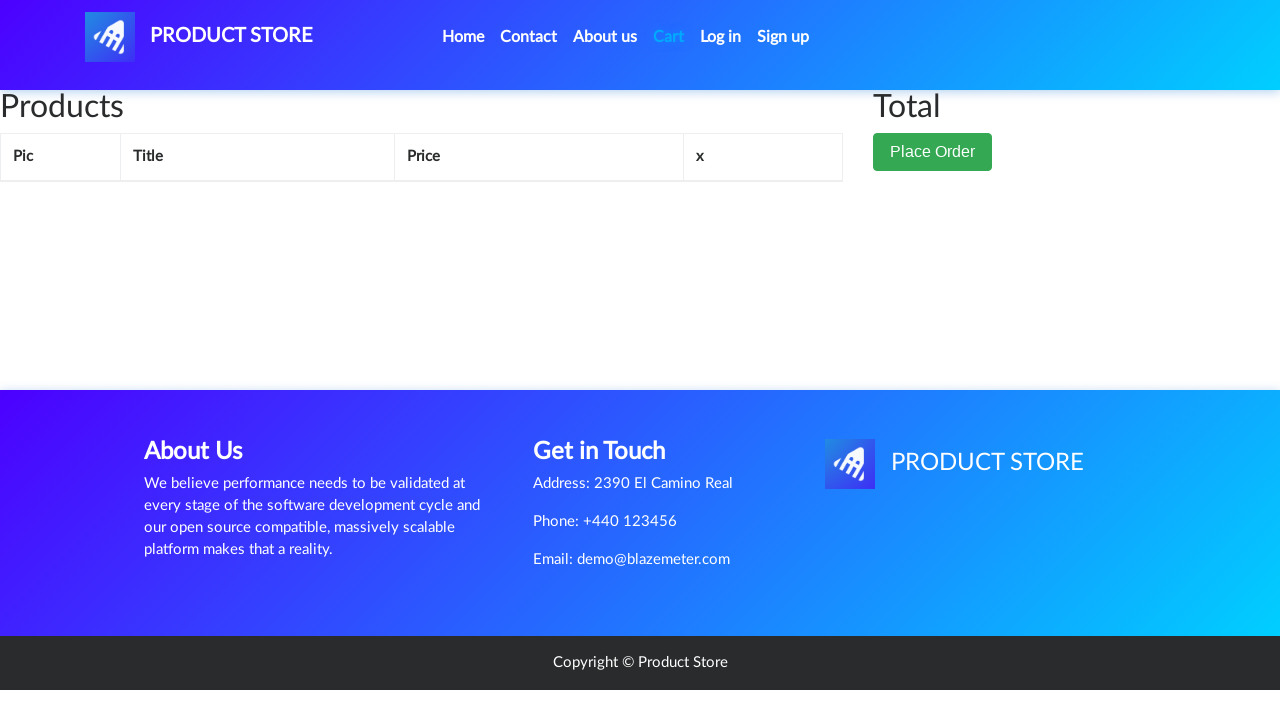

Waited for cart page to fully load
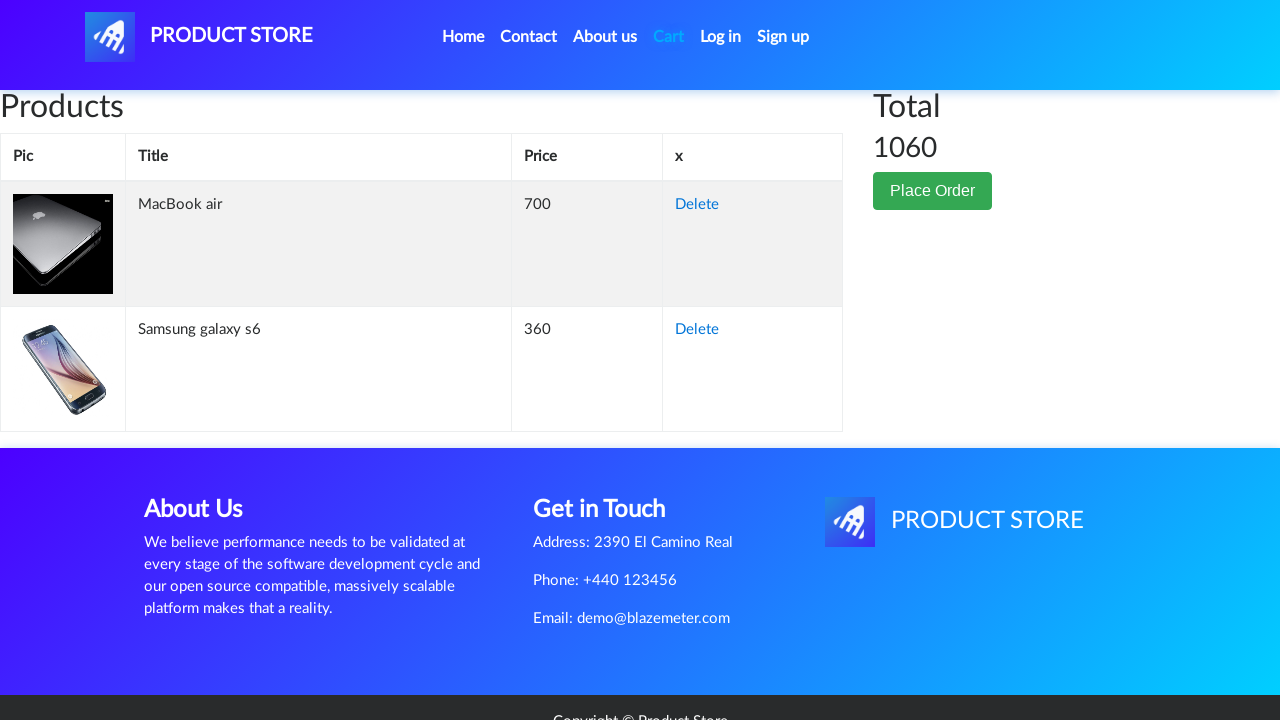

Verified cart items are displayed (Samsung Galaxy S6 and MacBook Air)
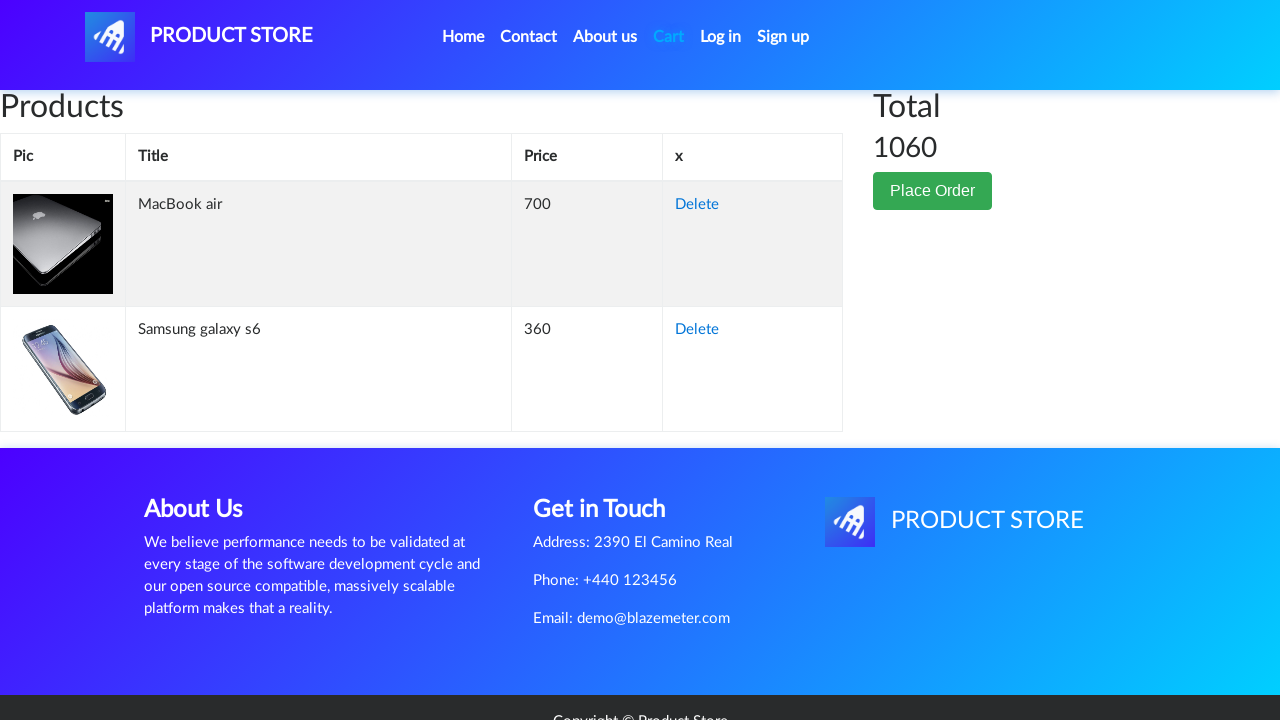

Clicked Place Order button to start checkout at (933, 191) on internal:role=button[name="Place Order"i]
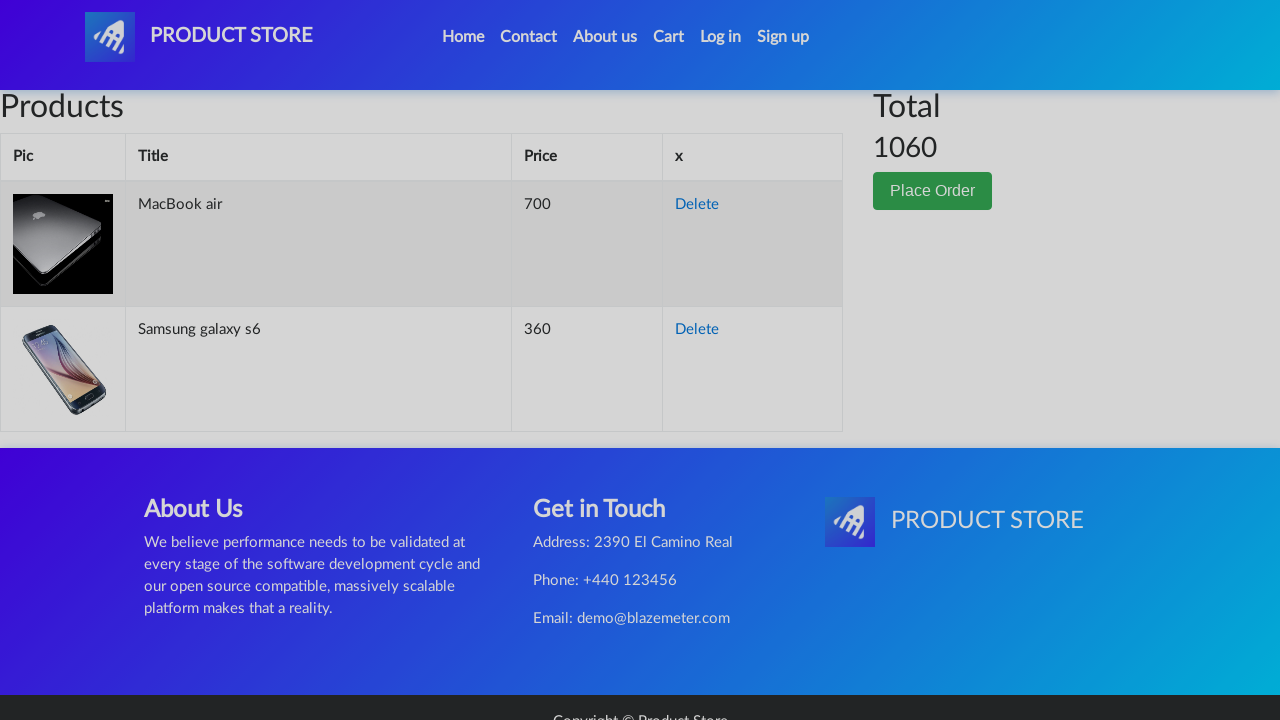

Waited for checkout form to appear
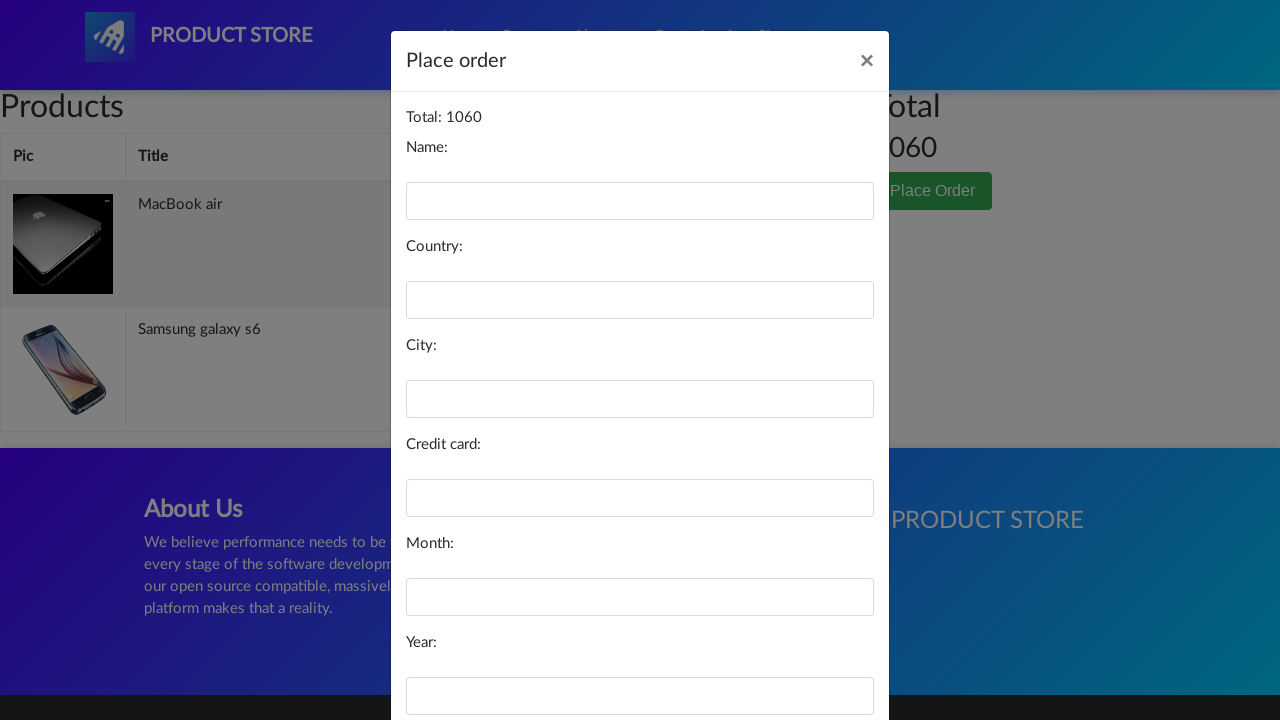

Filled name field with 'John Doe' on #name
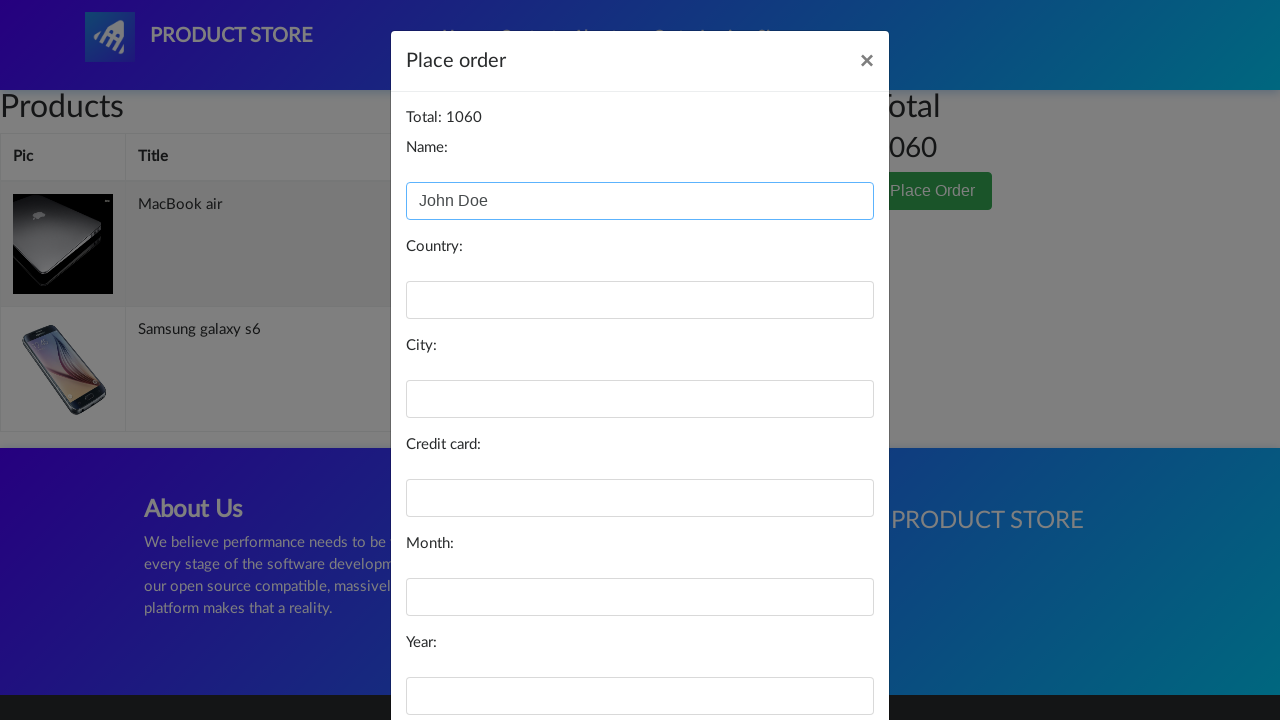

Filled country field with 'Philippines' on #country
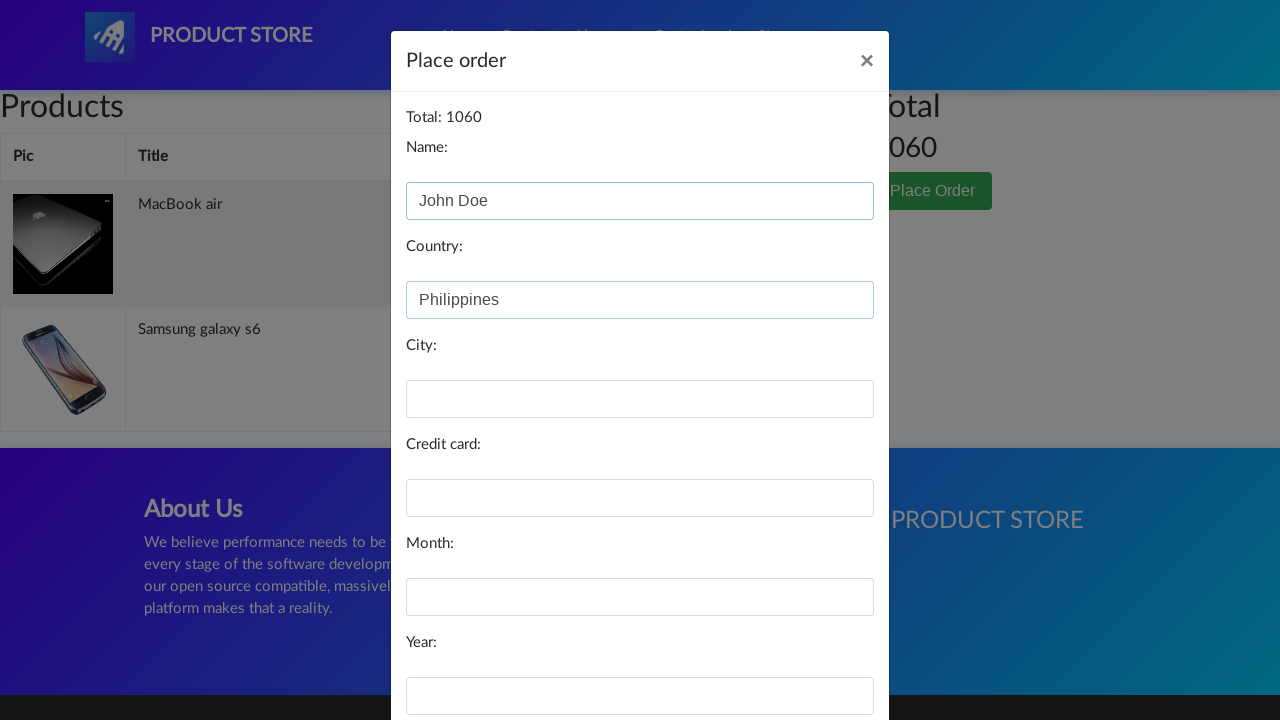

Filled city field with 'Mandaluyong' on #city
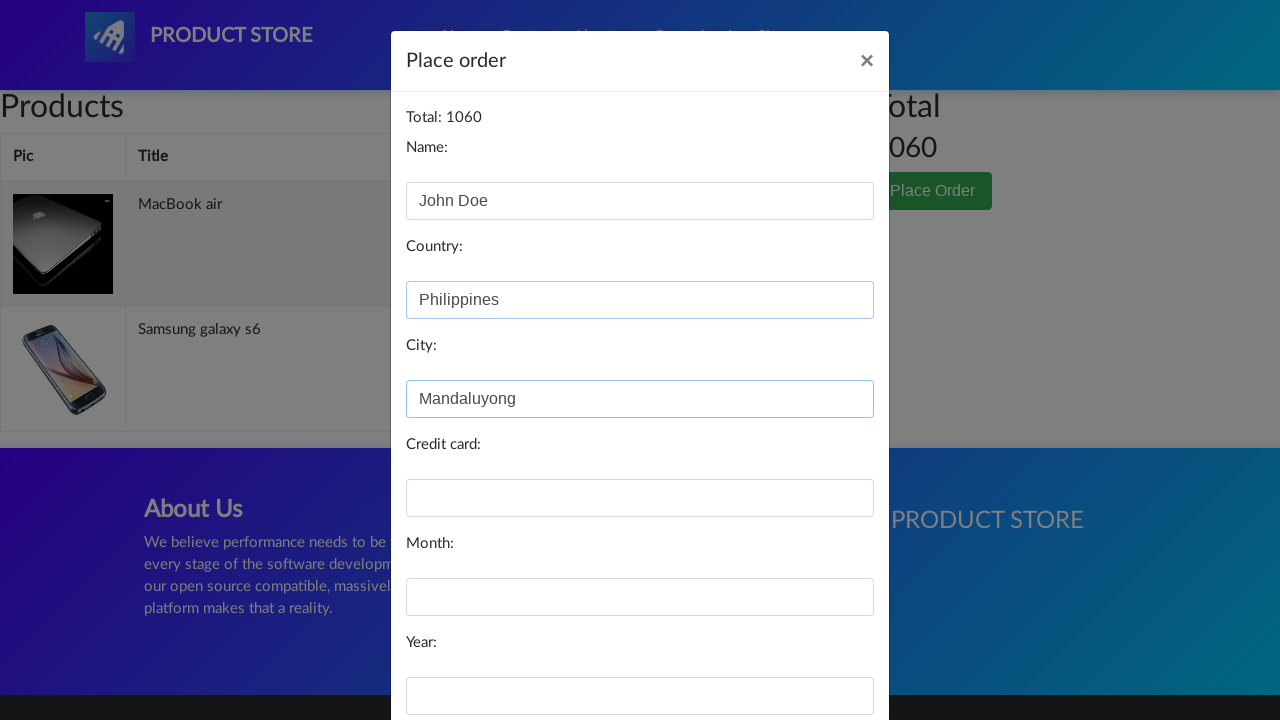

Filled credit card field with test card number on #card
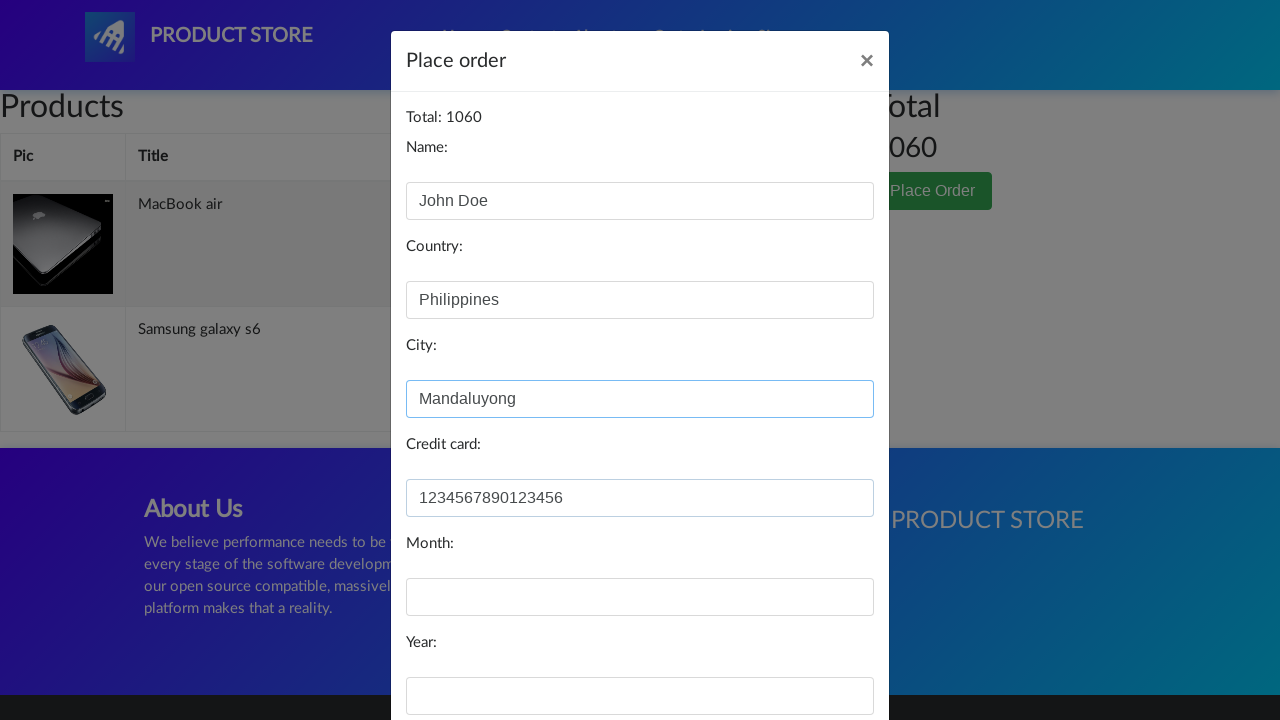

Filled month field with 'August' on #month
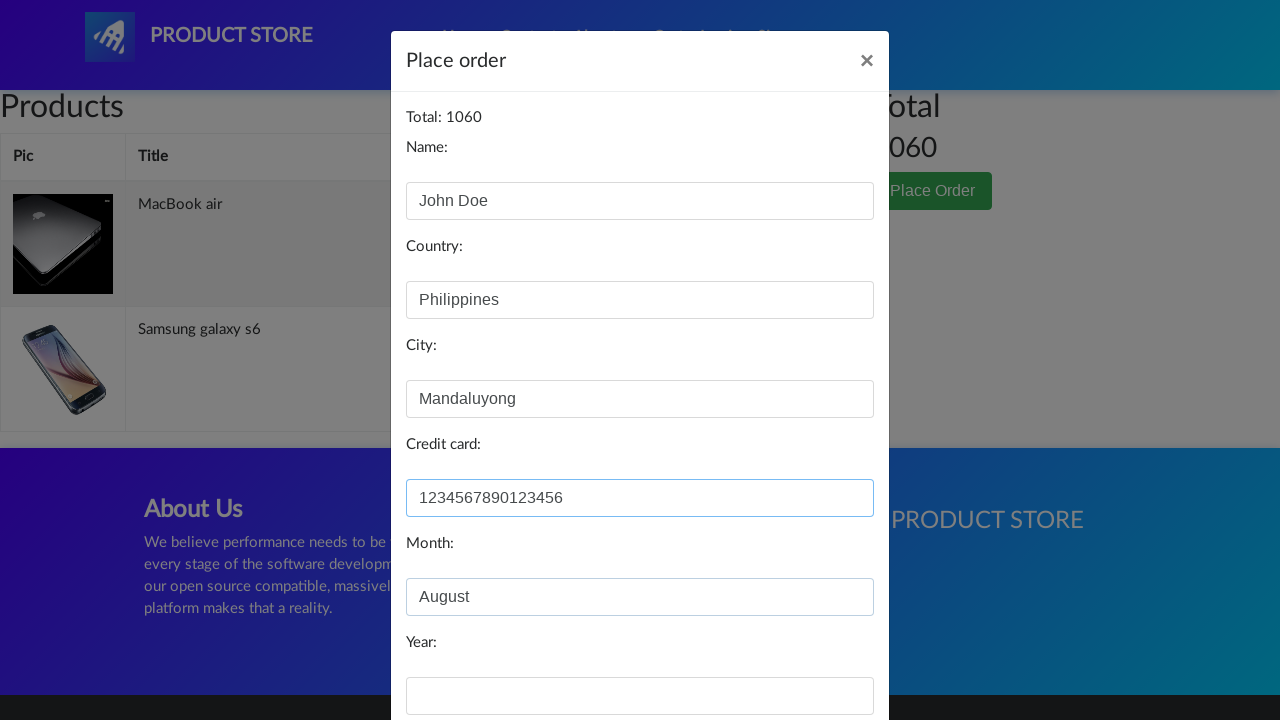

Filled year field with '2025' on #year
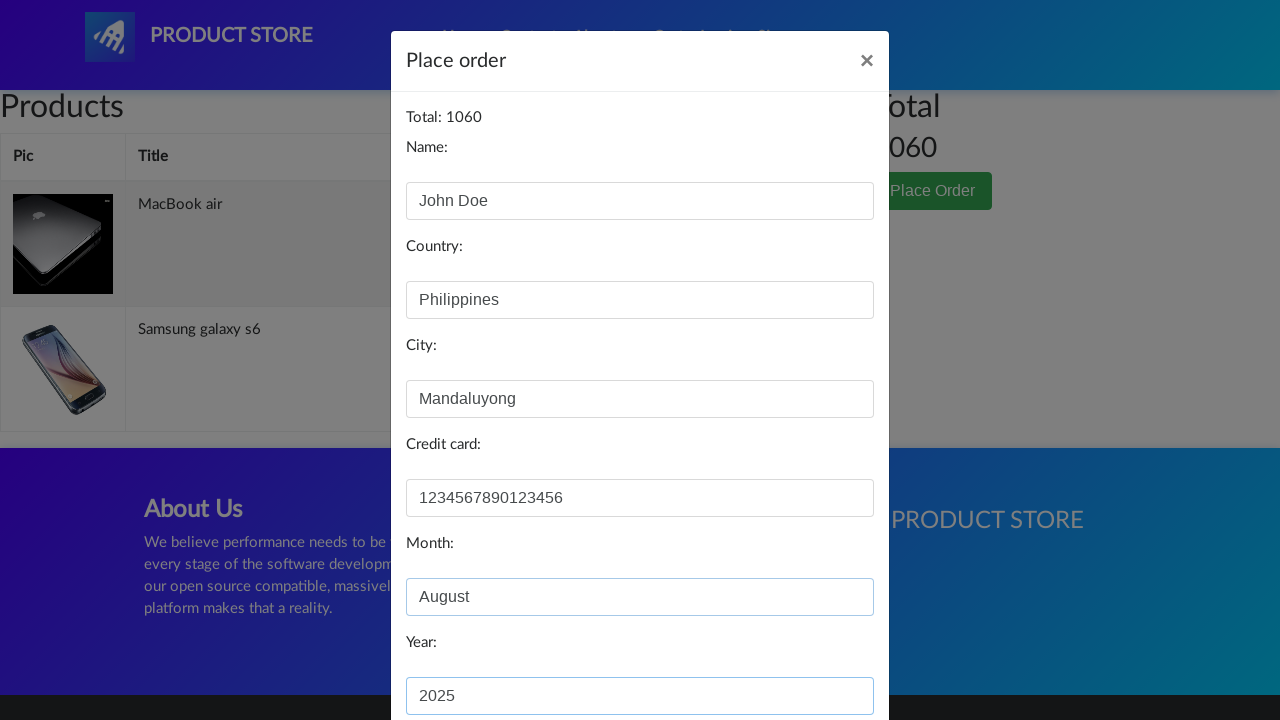

Clicked Purchase button to complete order submission at (823, 655) on internal:role=button[name="Purchase"i]
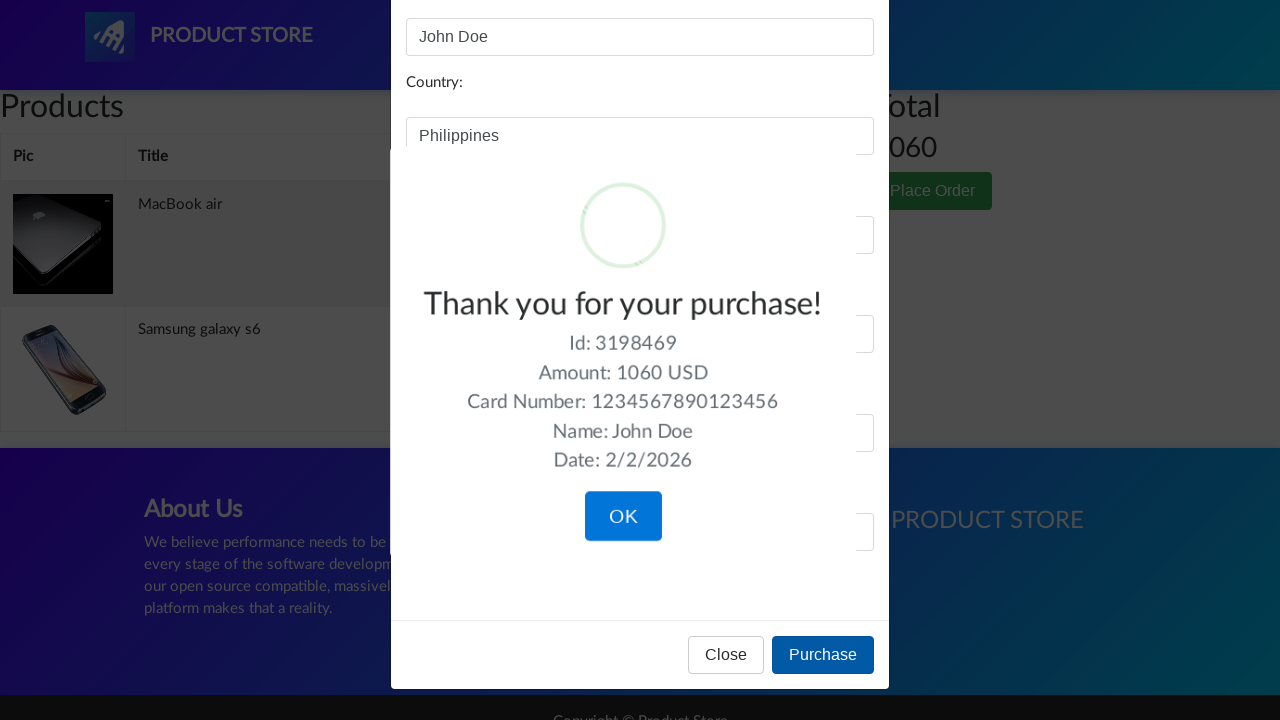

Waited for order confirmation page to load
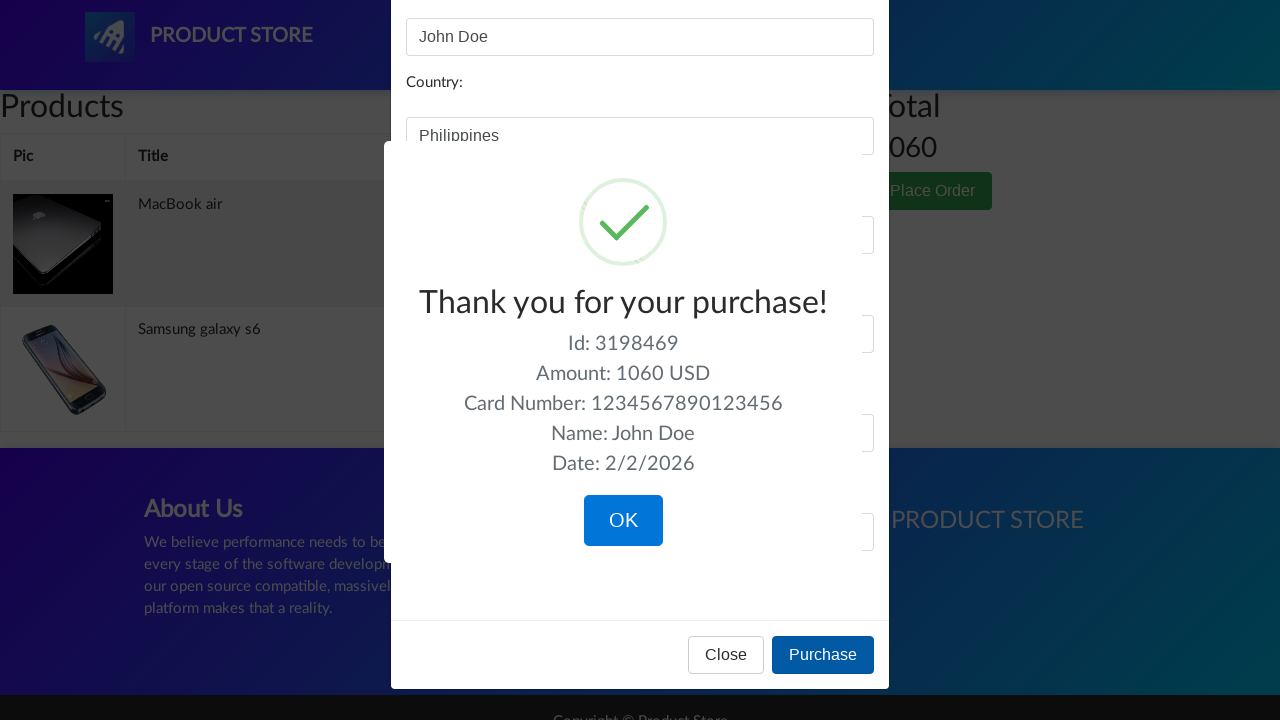

Clicked OK button on order confirmation dialog - purchase complete at (623, 521) on internal:role=button[name="OK"i]
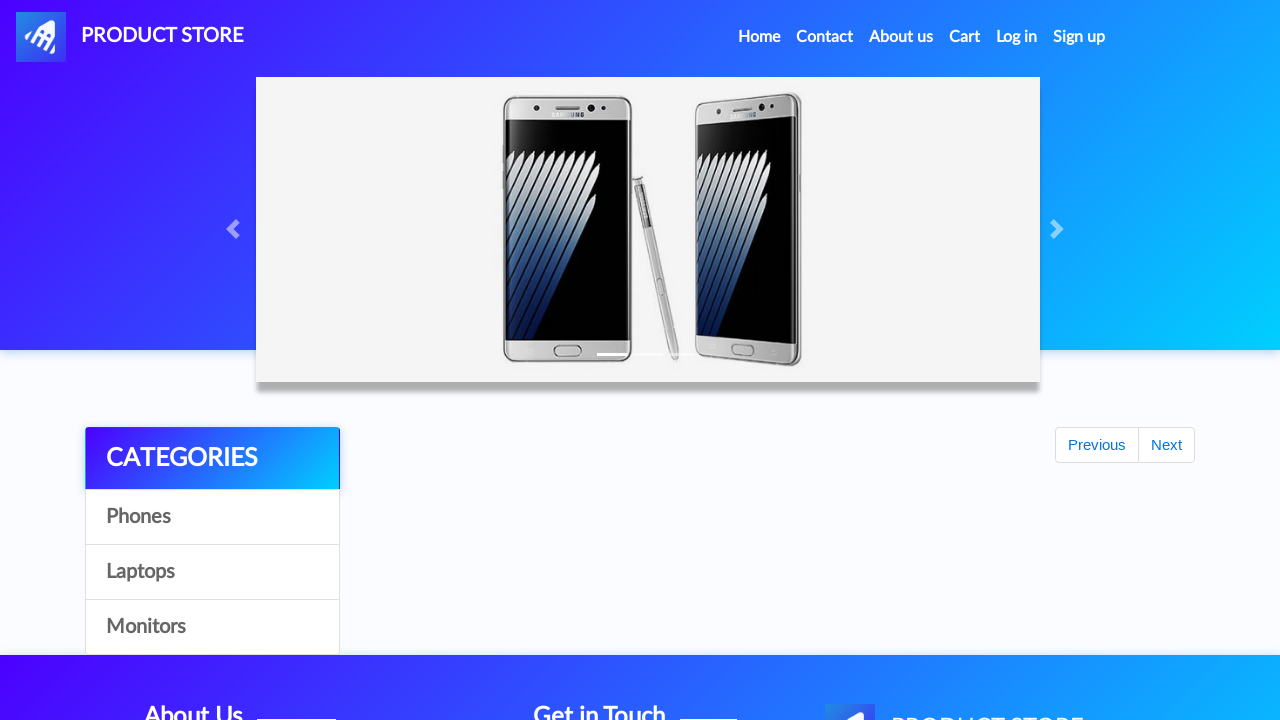

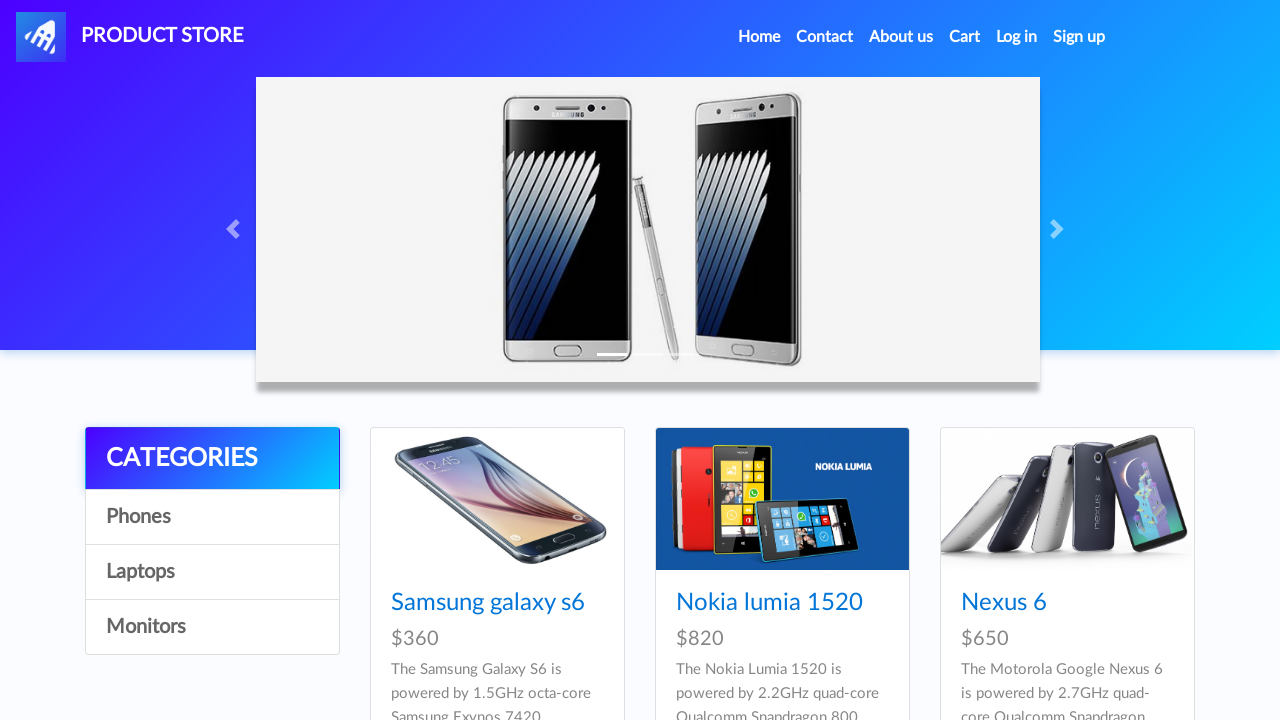